Tests the search functionality on Python.org by entering a search query "pycon" and submitting it using the Enter key

Starting URL: https://www.python.org/

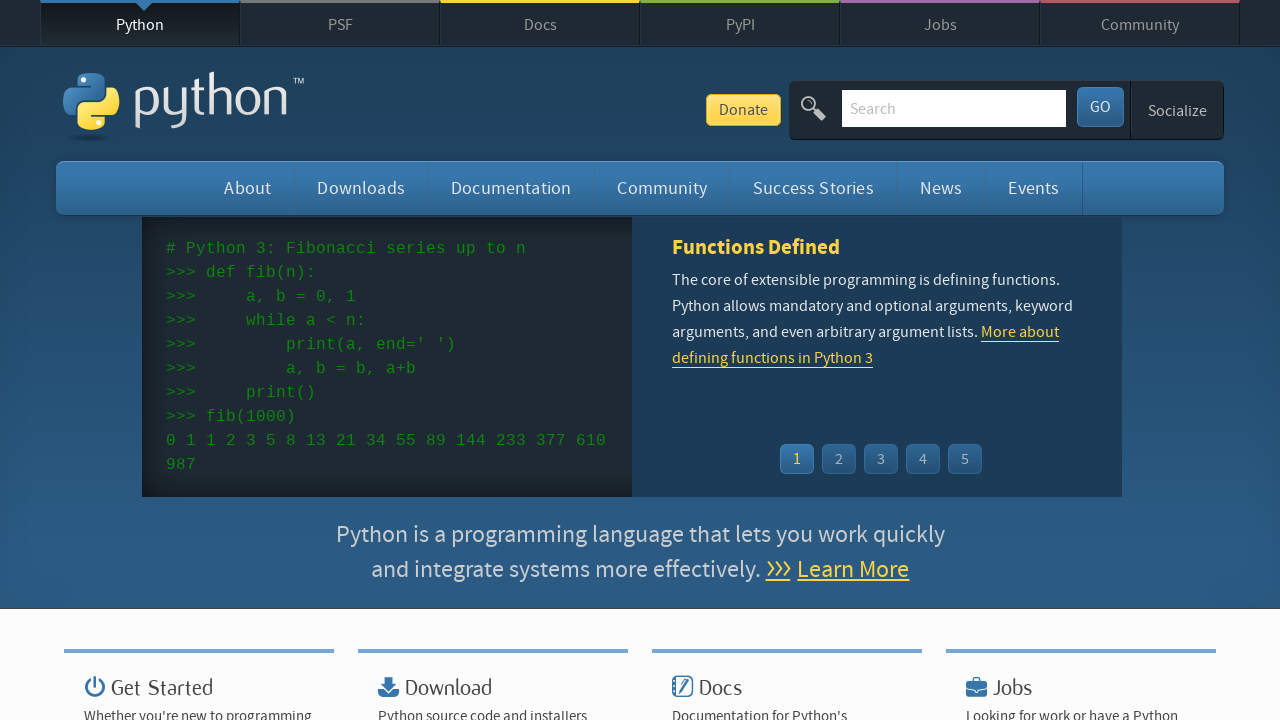

Filled search box with 'pycon' query on input[name='q']
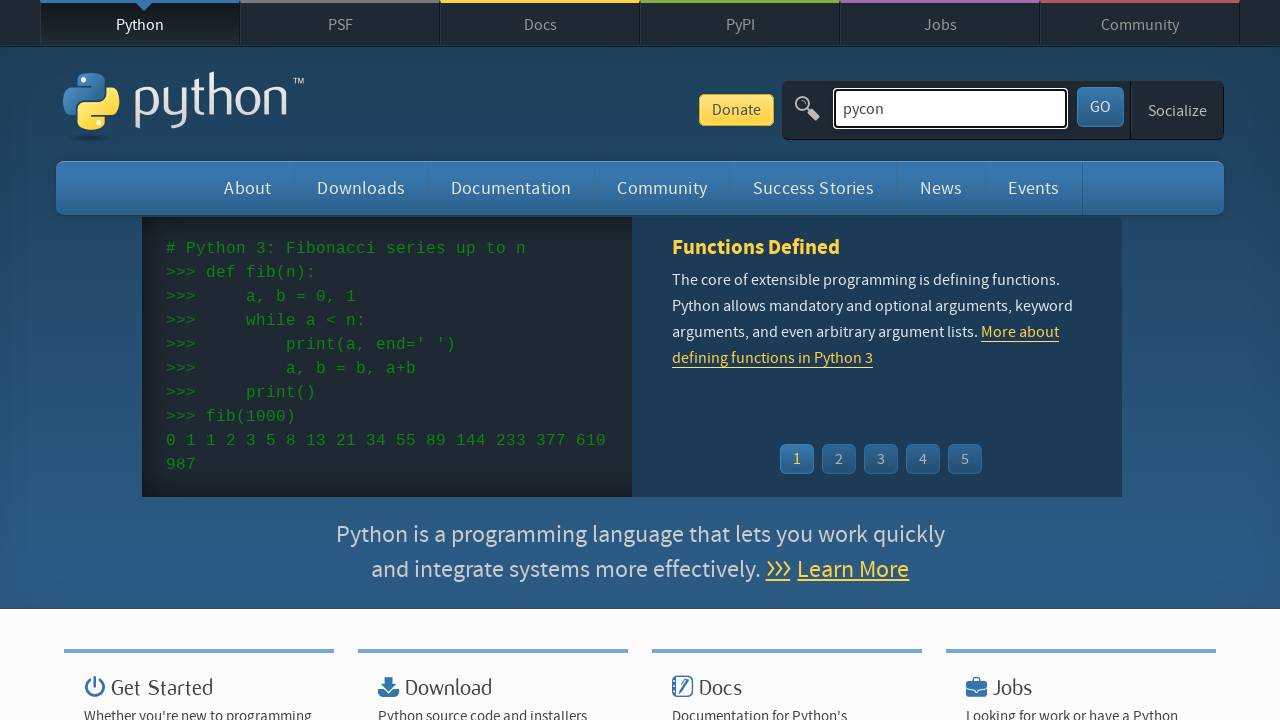

Pressed Enter key to submit search query on input[name='q']
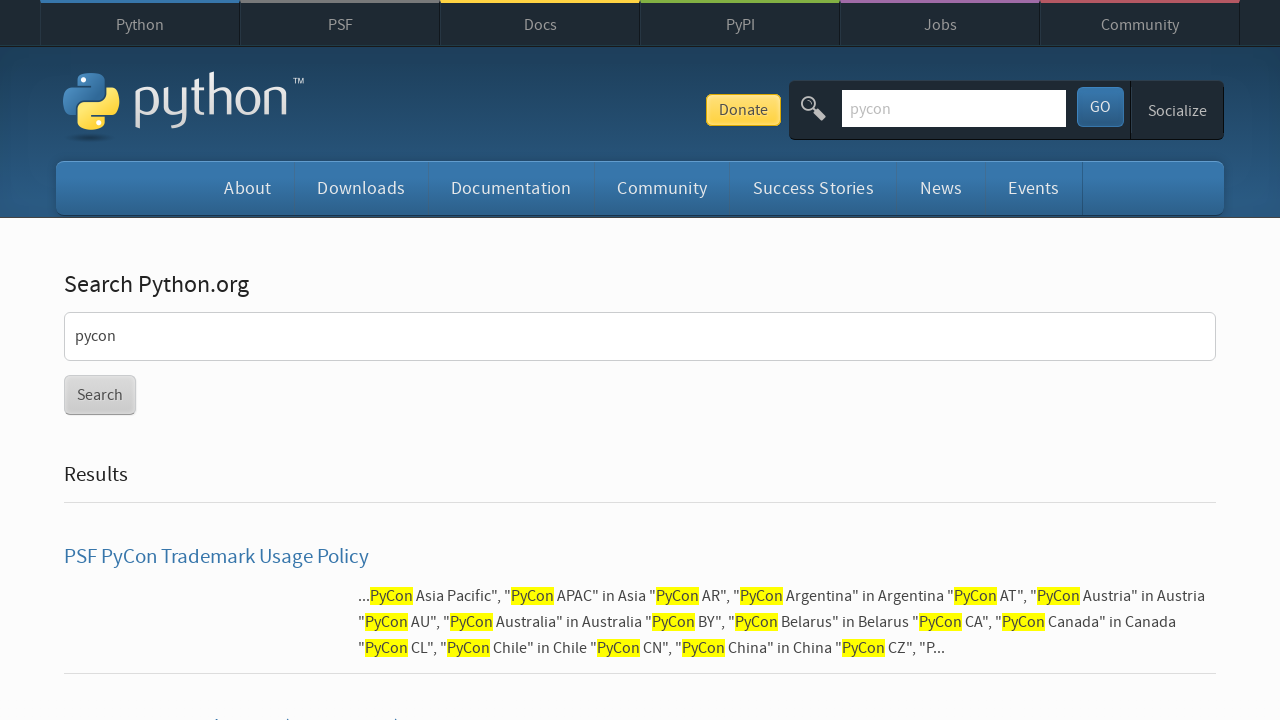

Search results page loaded successfully
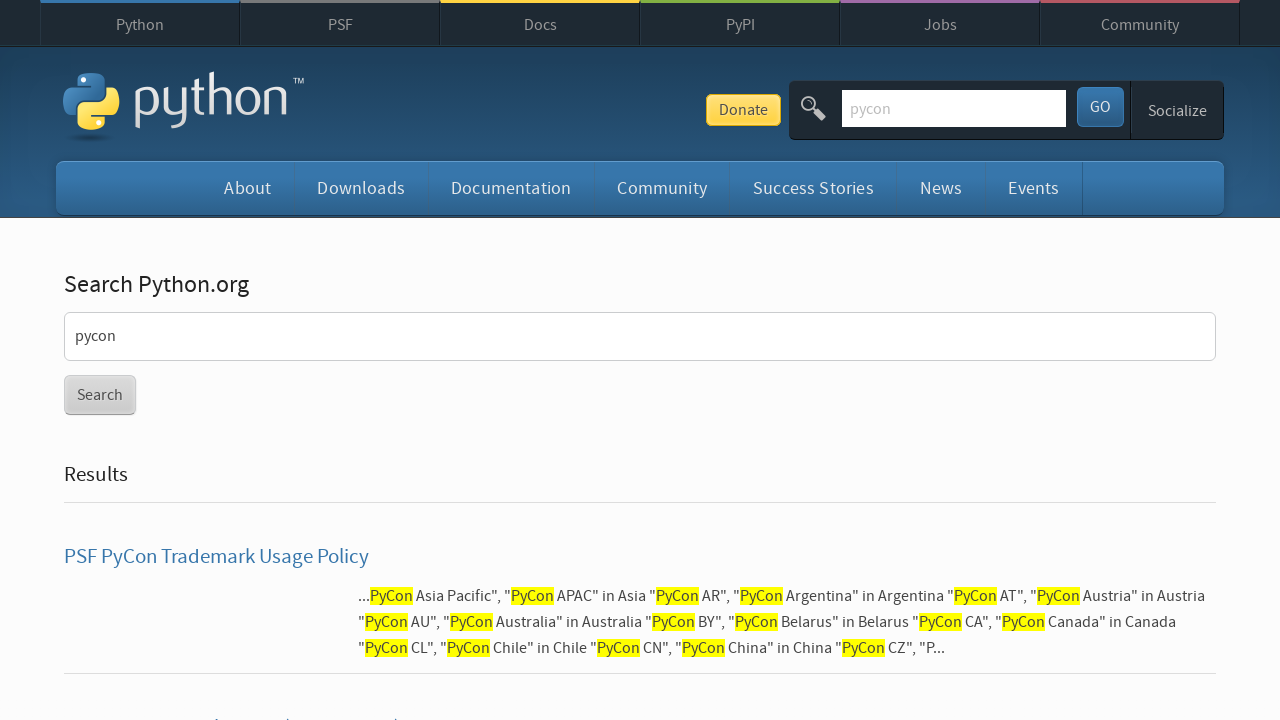

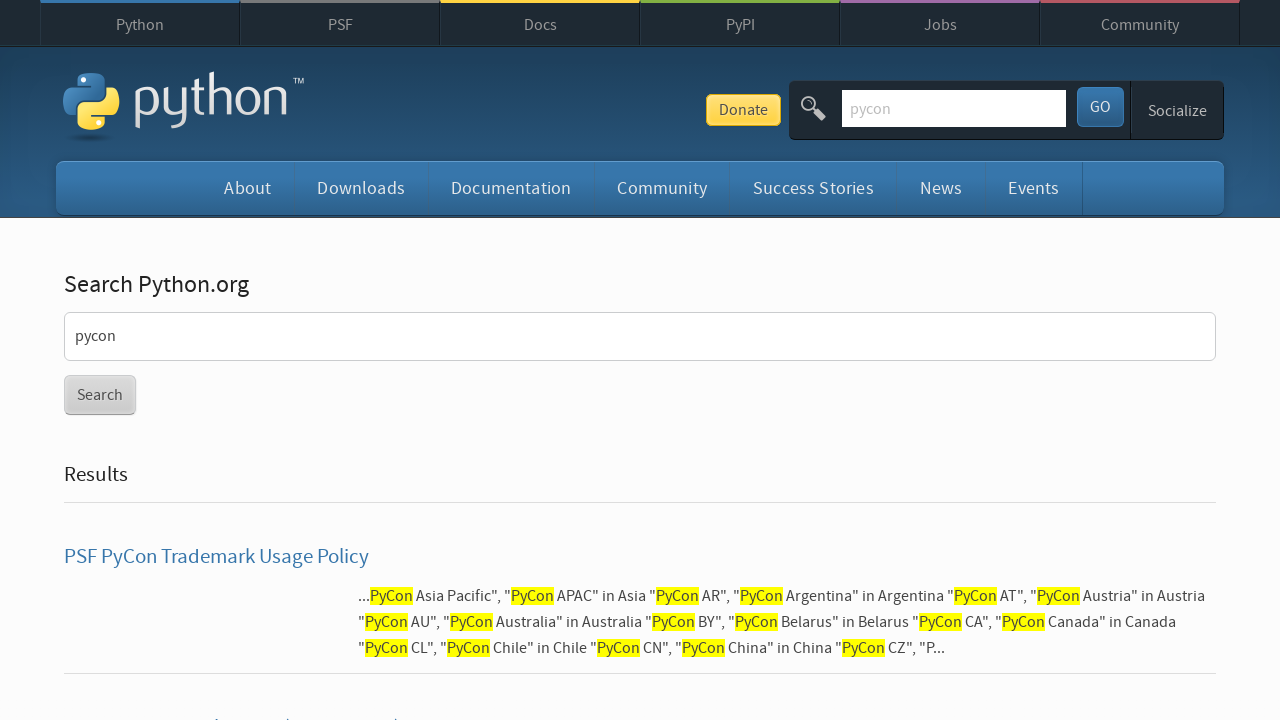